Tests various alert types on the demoqa.com alerts page including simple alerts, confirmation dialogs, prompt alerts, and timer-based alerts

Starting URL: https://demoqa.com/alerts

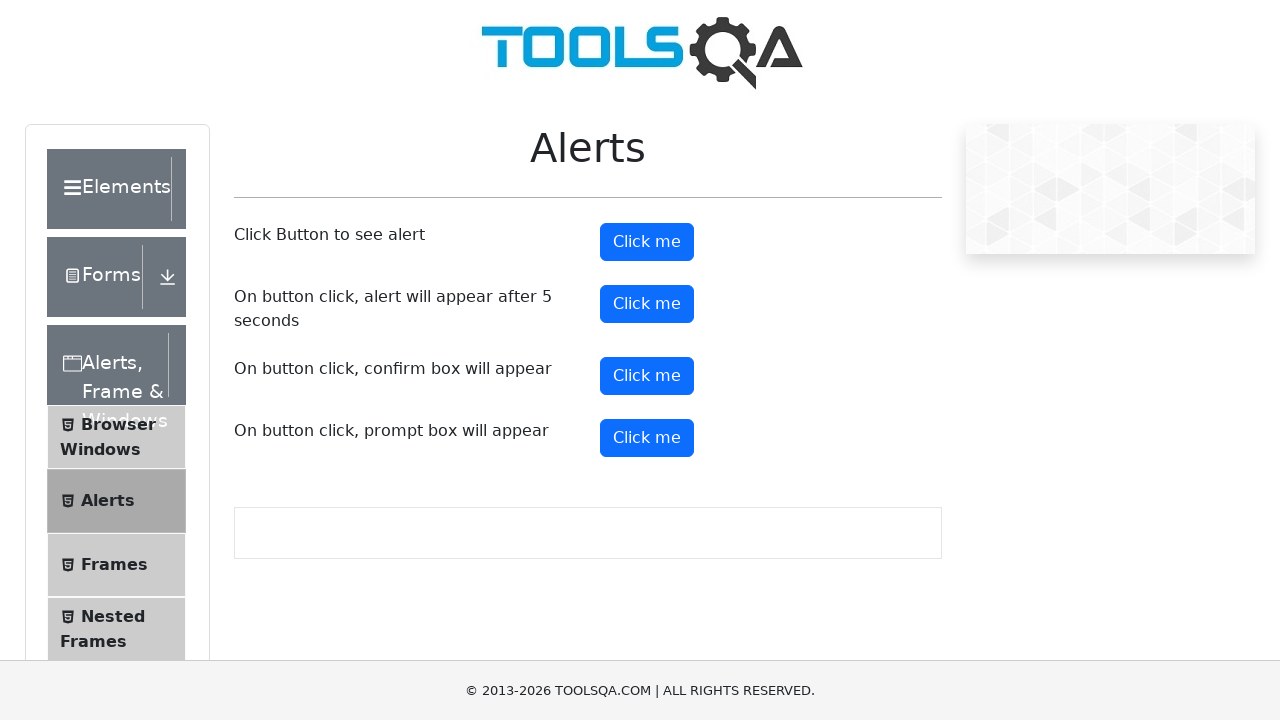

Clicked simple alert button at (647, 242) on #alertButton
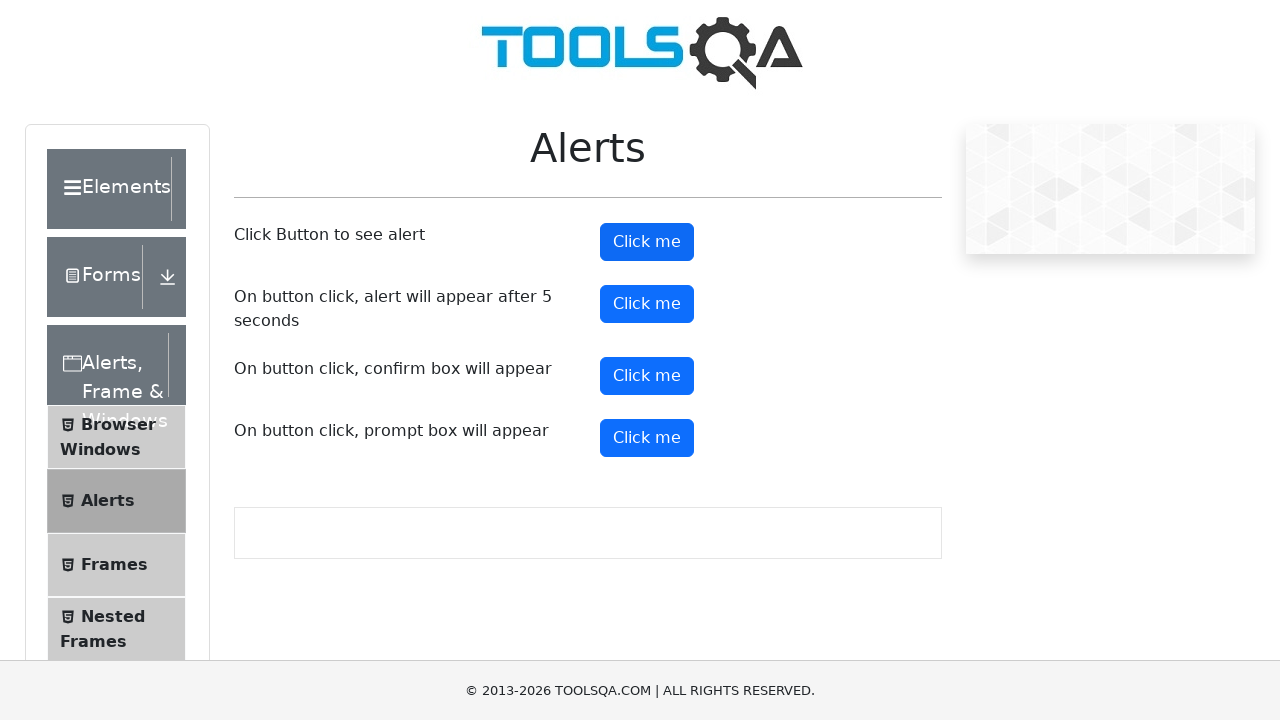

Accepted simple alert dialog
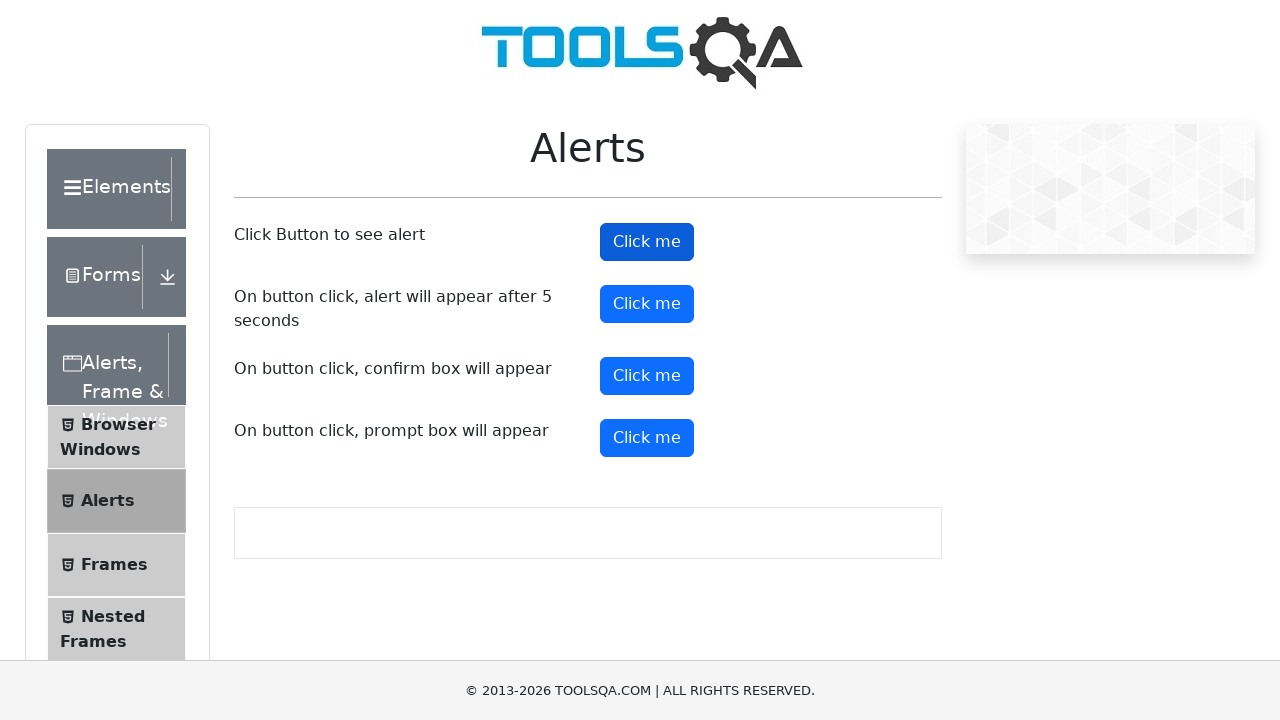

Clicked confirmation button at (647, 376) on #confirmButton
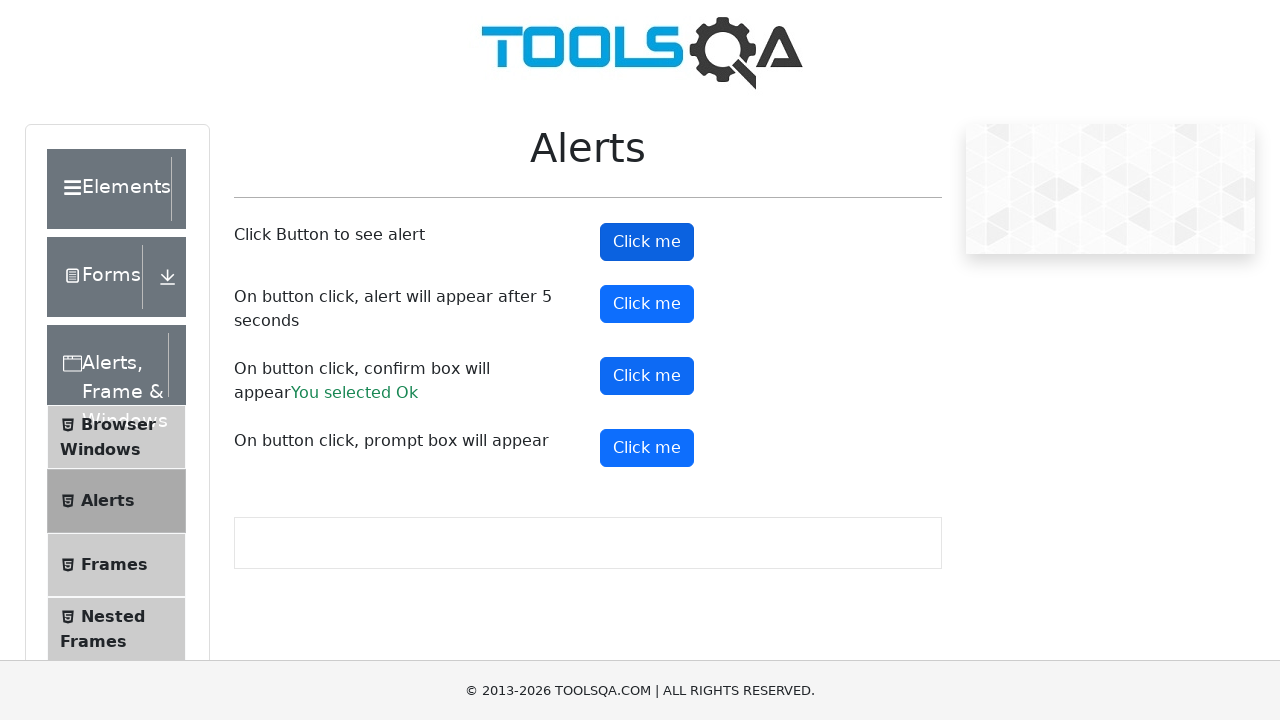

Dismissed confirmation dialog
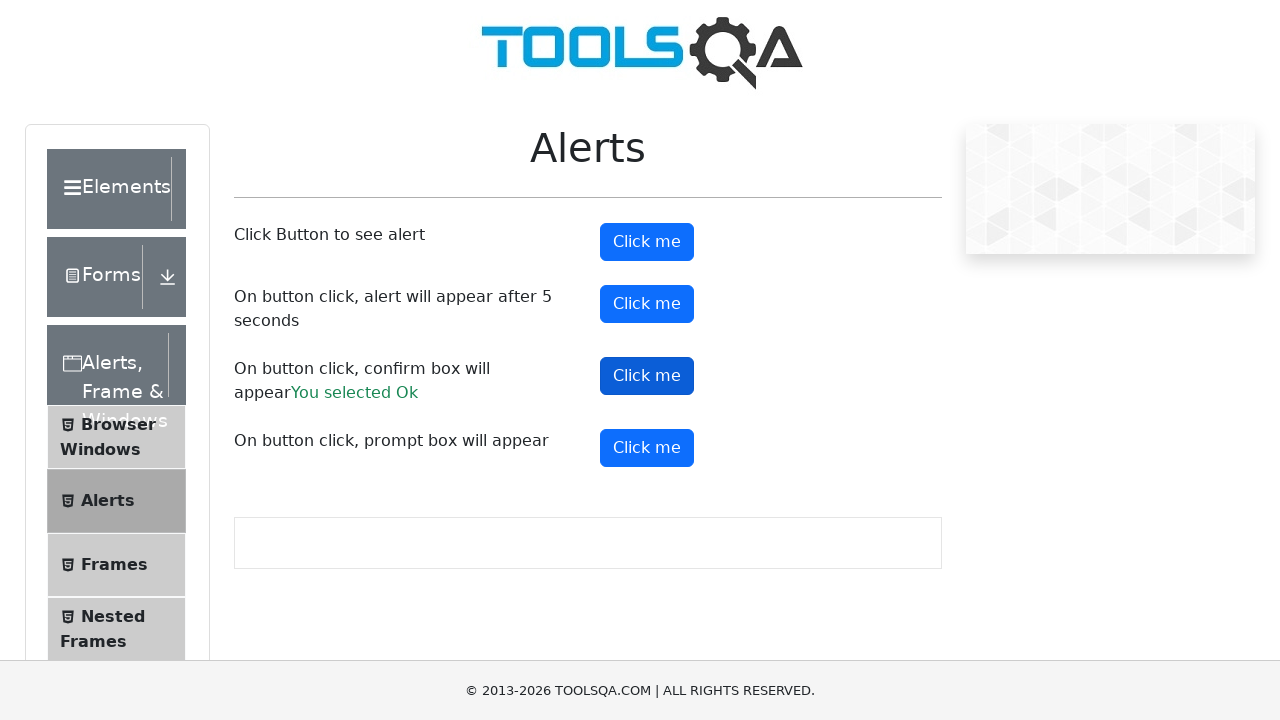

Clicked prompt button at (647, 448) on #promtButton
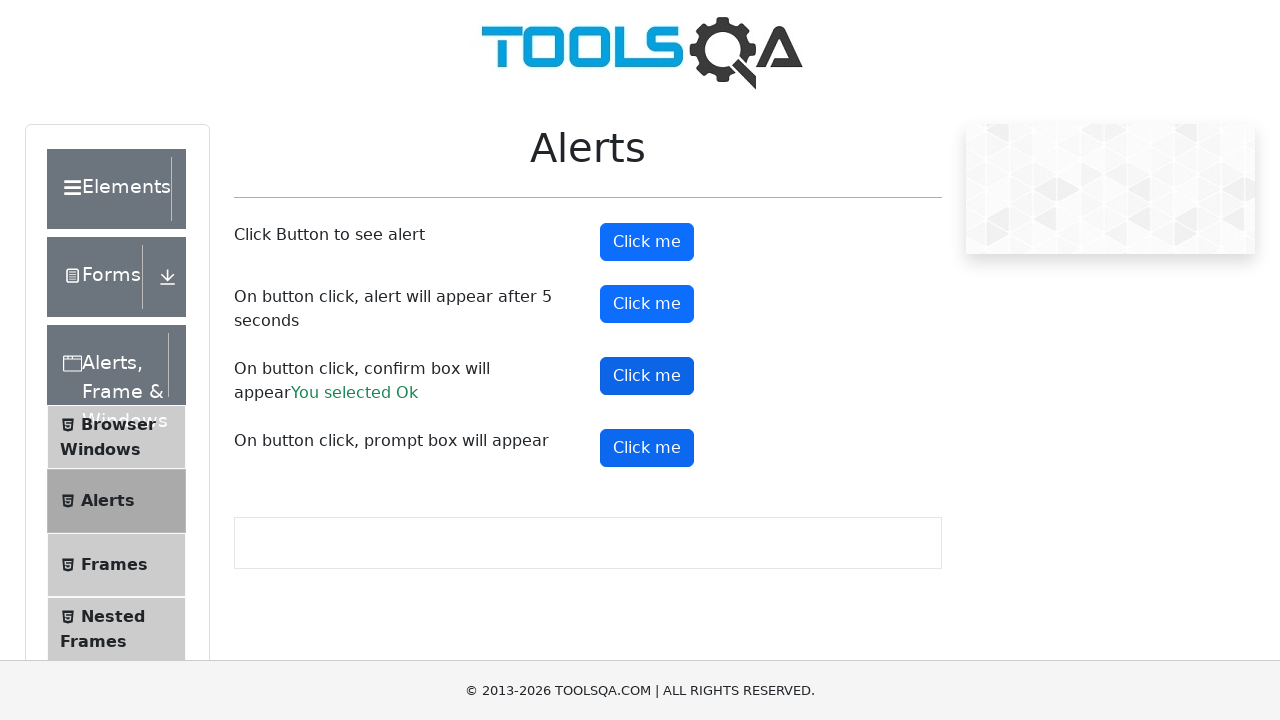

Accepted prompt dialog with text input 'Jaya'
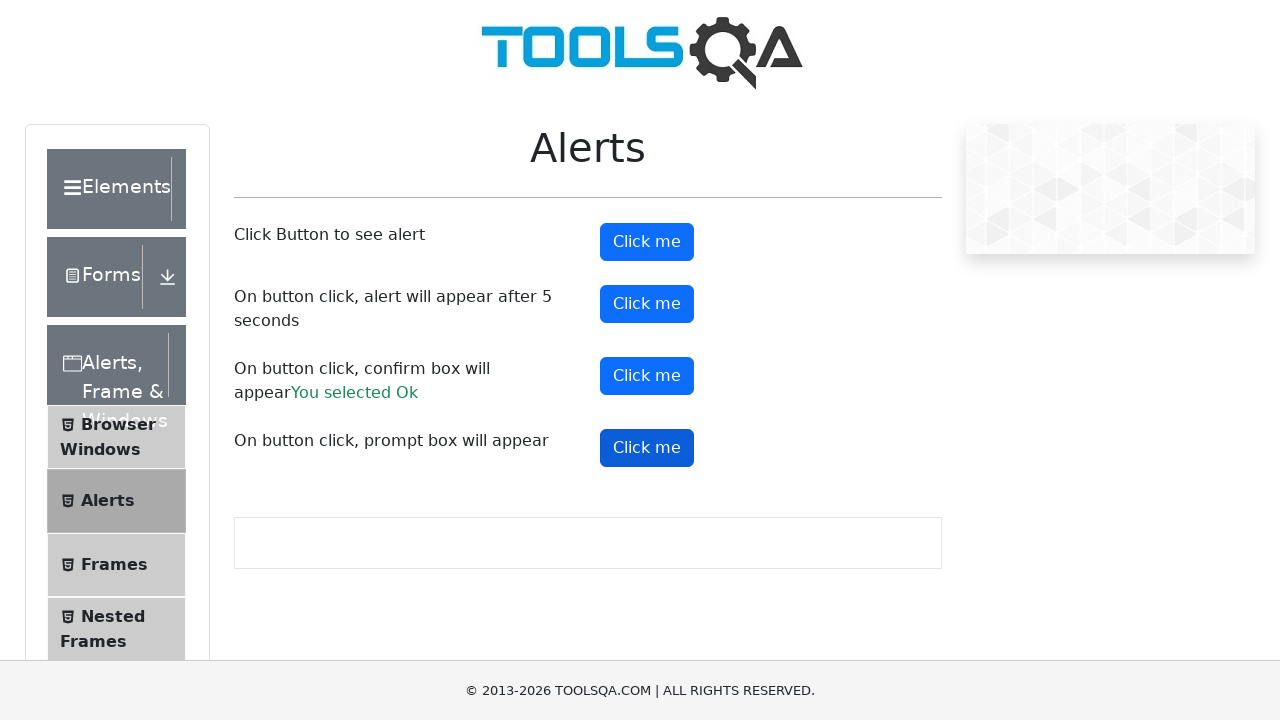

Clicked timer alert button at (647, 304) on #timerAlertButton
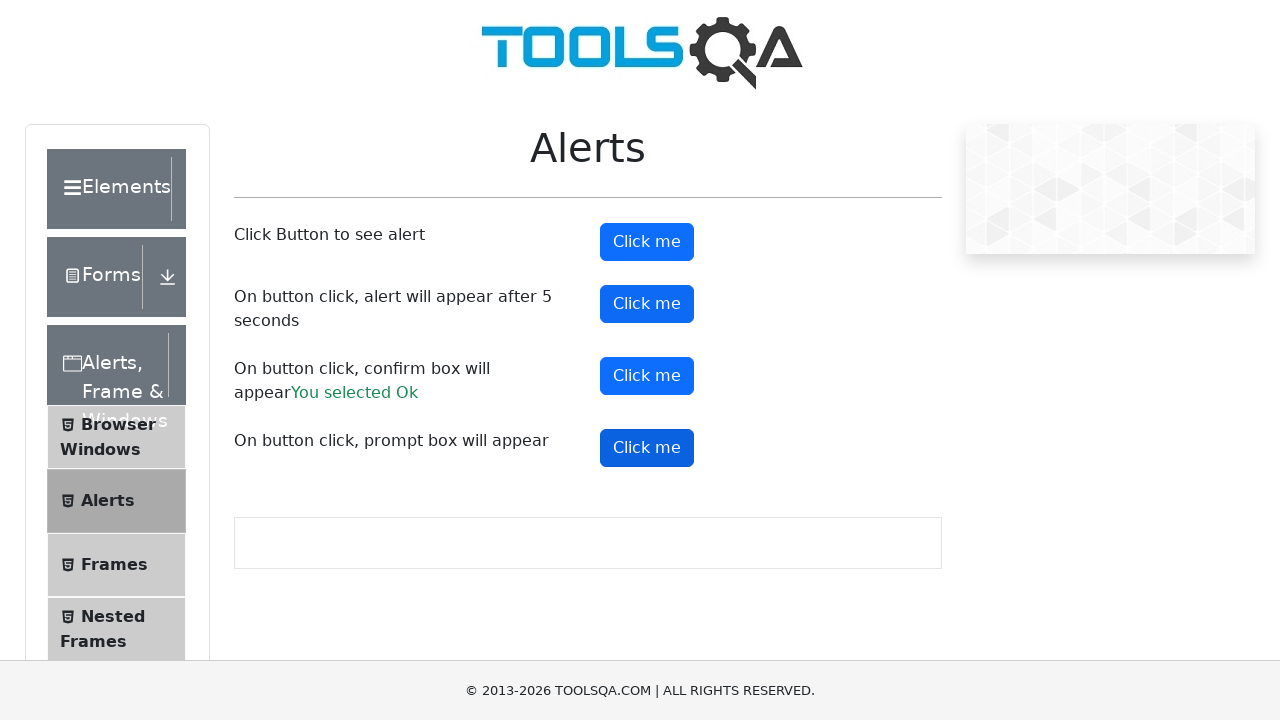

Waited 5 seconds for timer-based alert
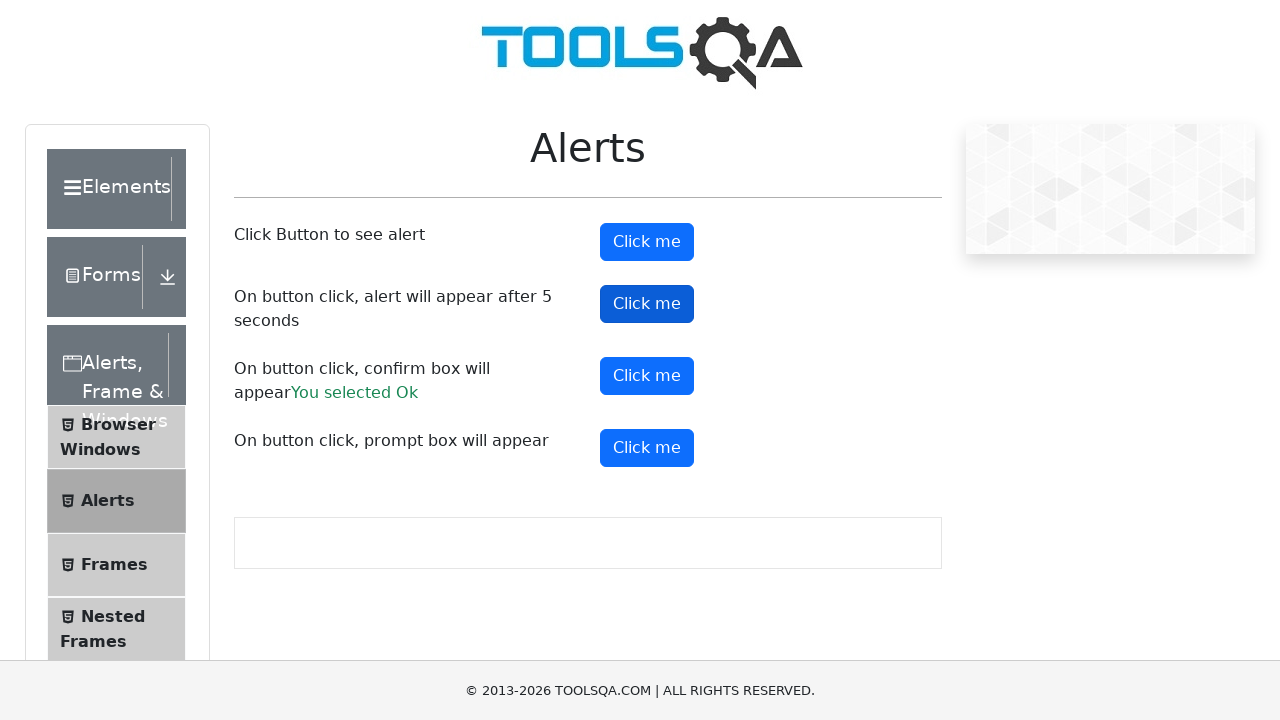

Accepted timer-based alert dialog
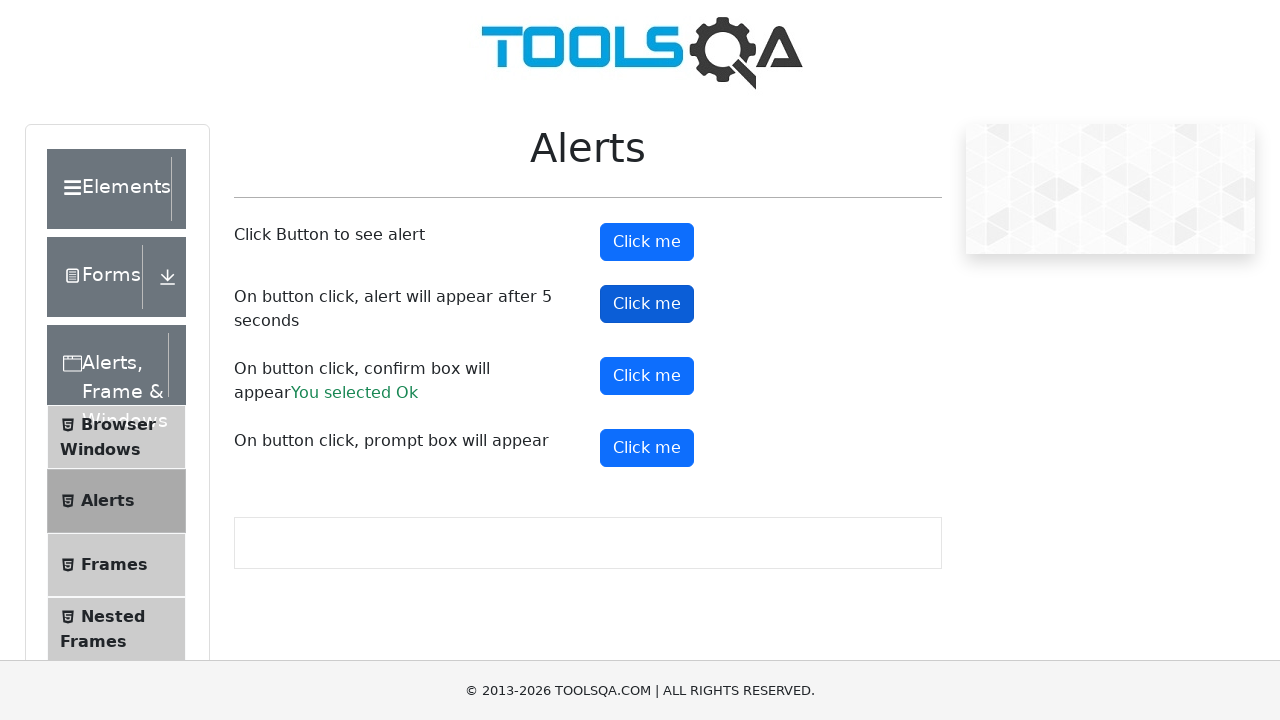

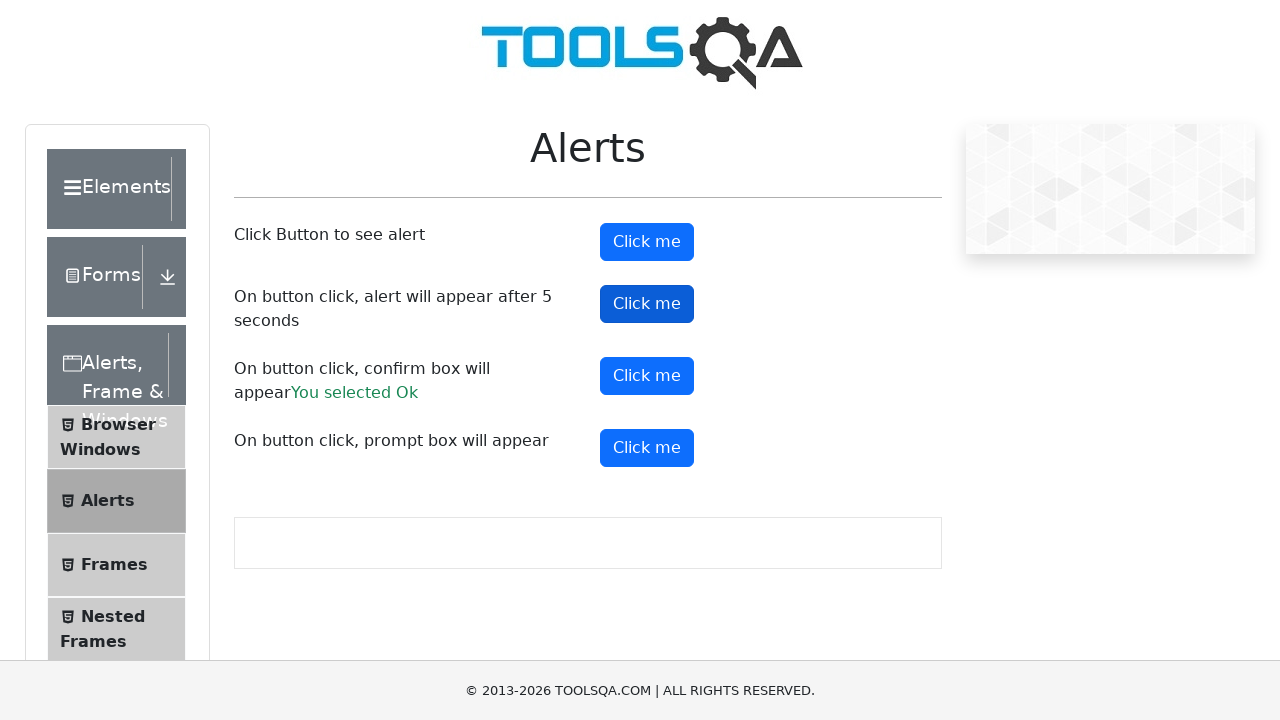